Navigates through Puma website's main navigation menu items by hovering over each menu to reveal submenus

Starting URL: https://www.puma.com

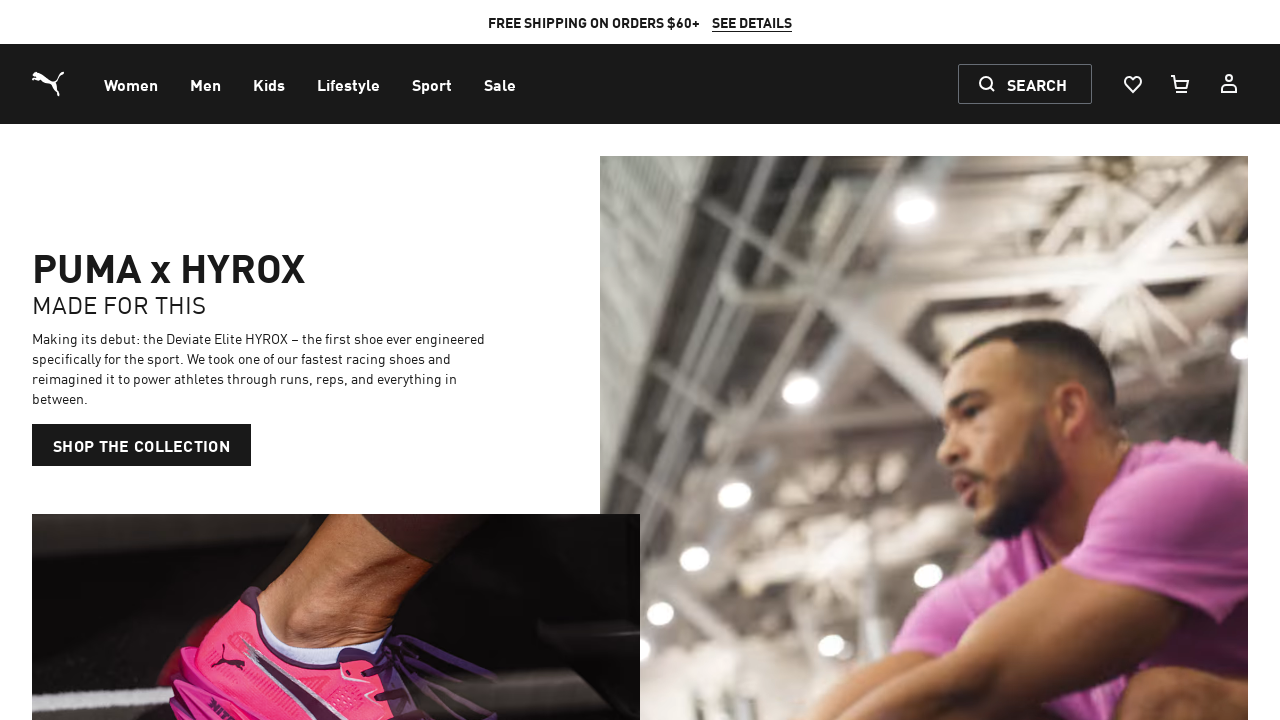

Located all main navigation menu items
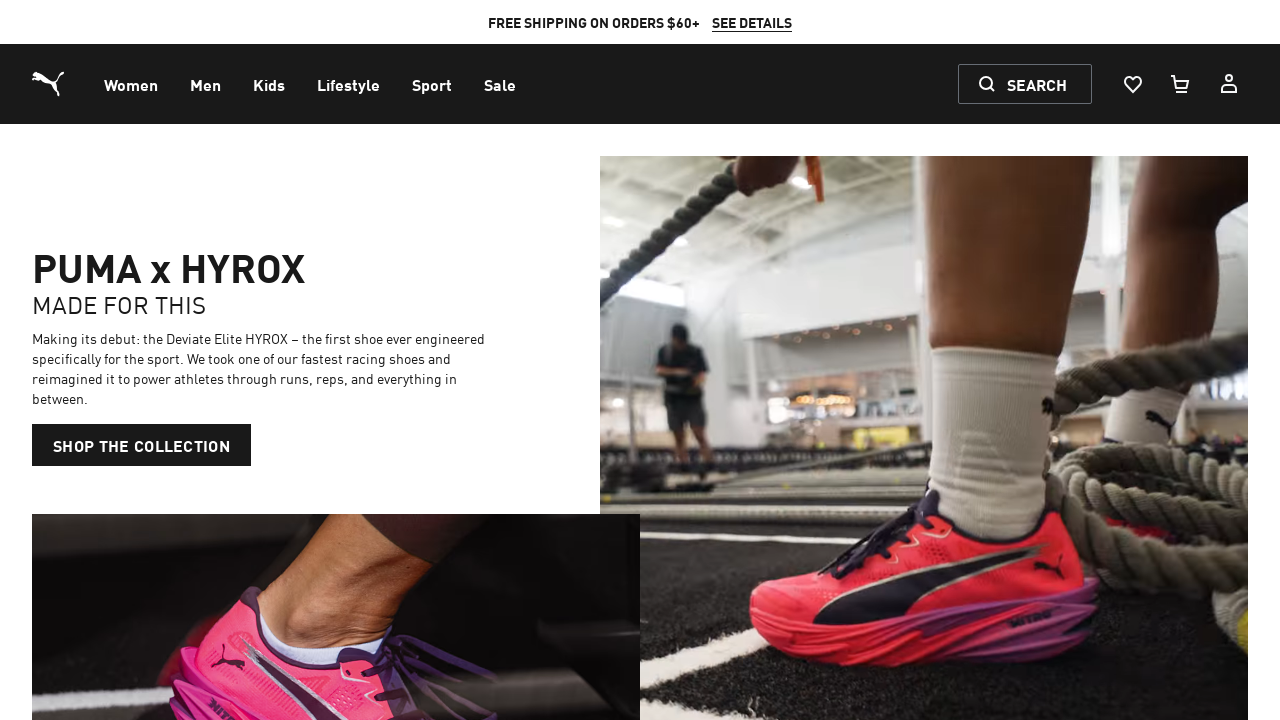

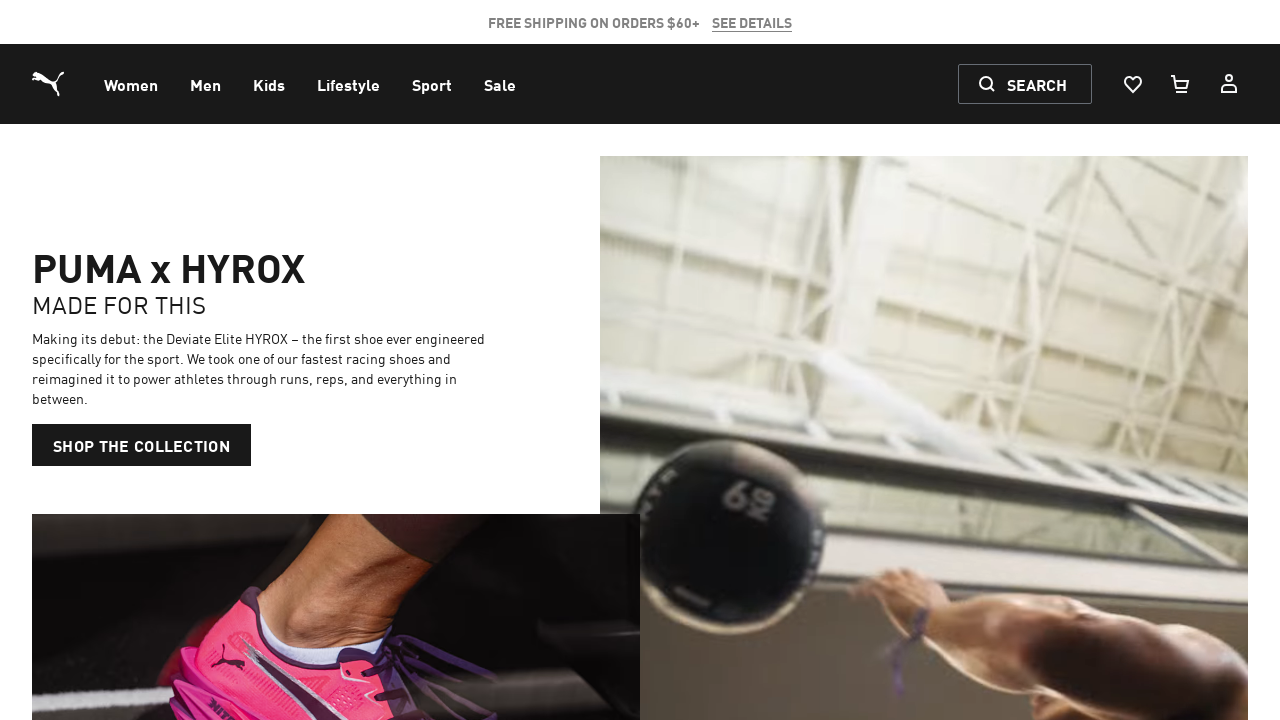